Tests disabled input by enabling it, filling value, and pressing Enter

Starting URL: http://www.uitestingplayground.com/disabledinput

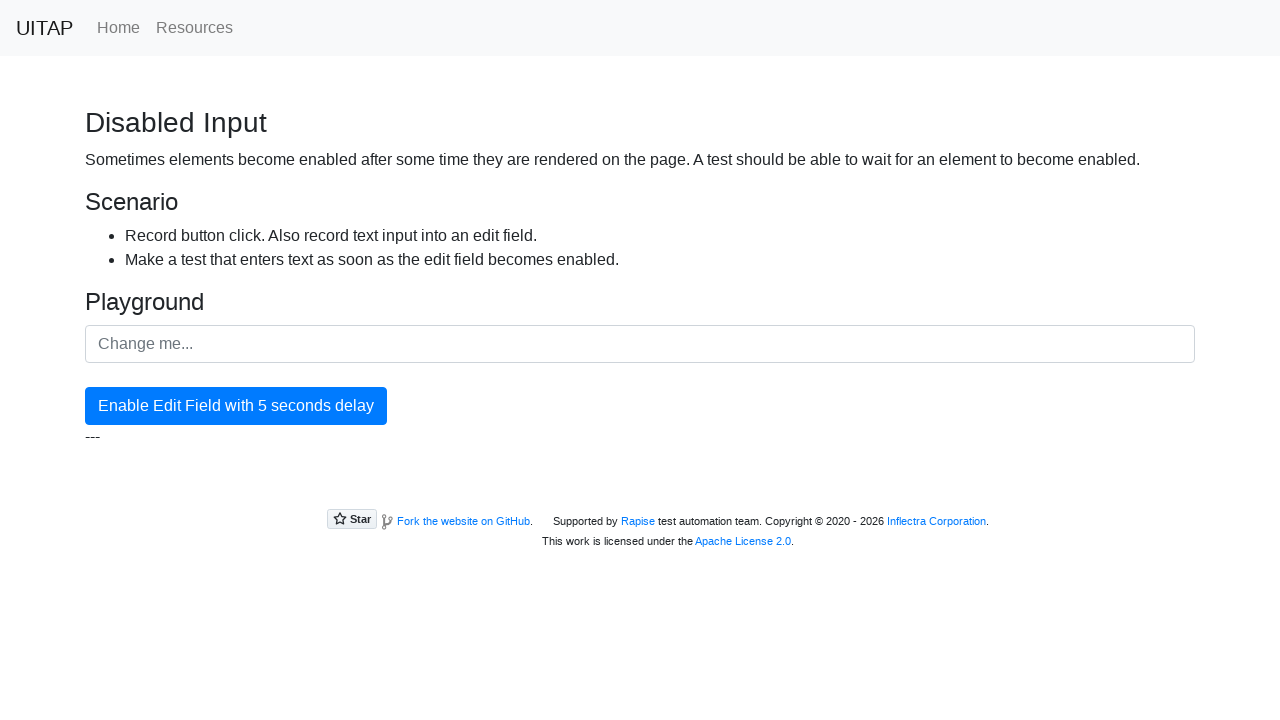

Clicked enable button to enable the disabled input at (236, 406) on #enableButton
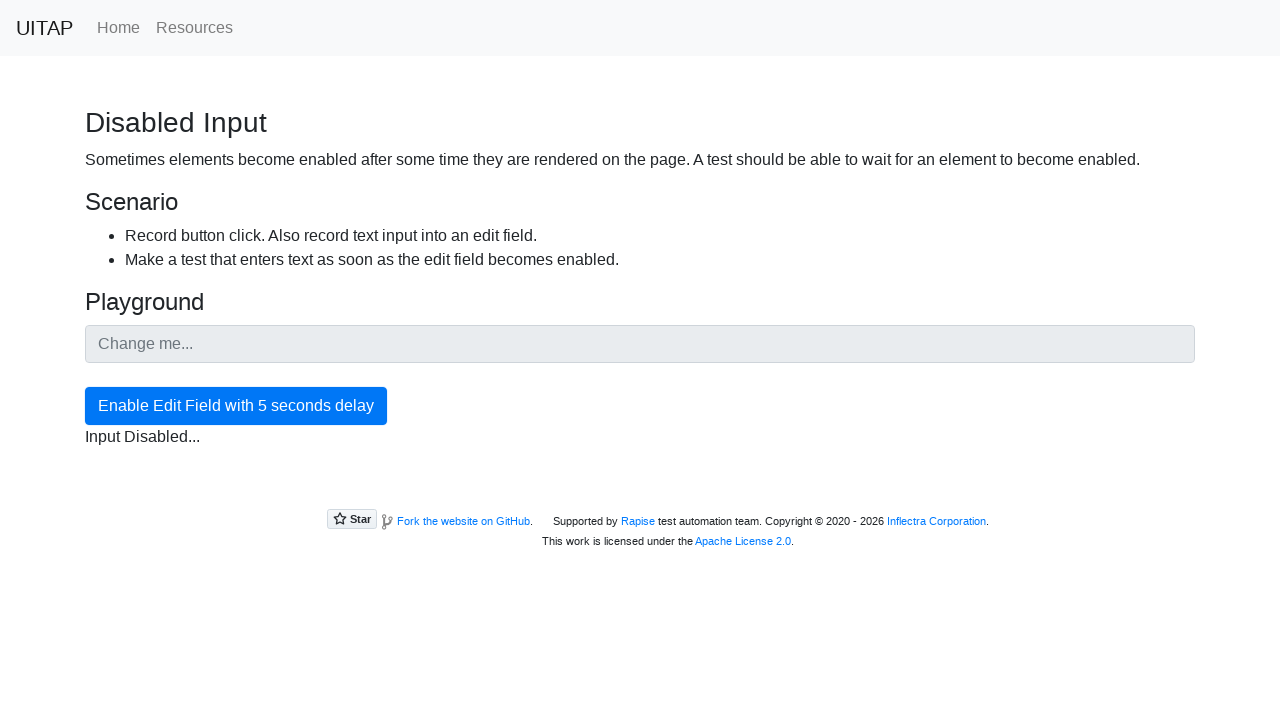

Input field is now enabled (disabled attribute removed)
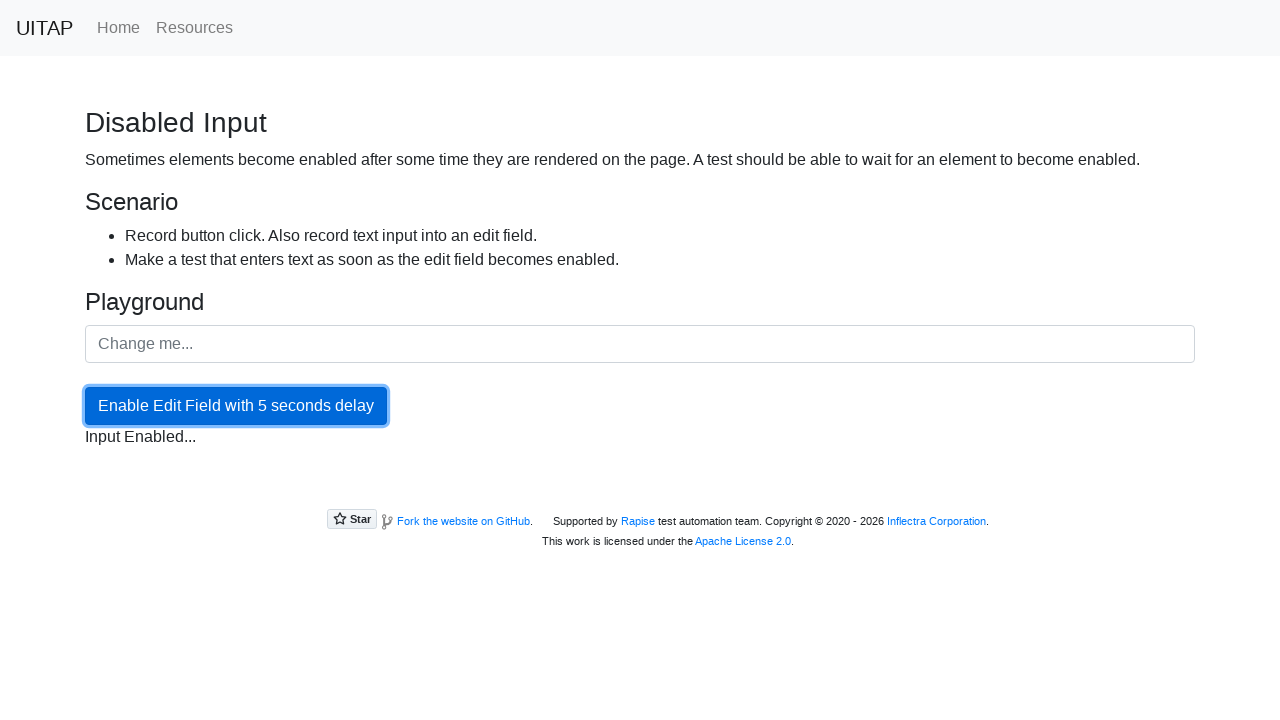

Filled input field with value '1234' on input
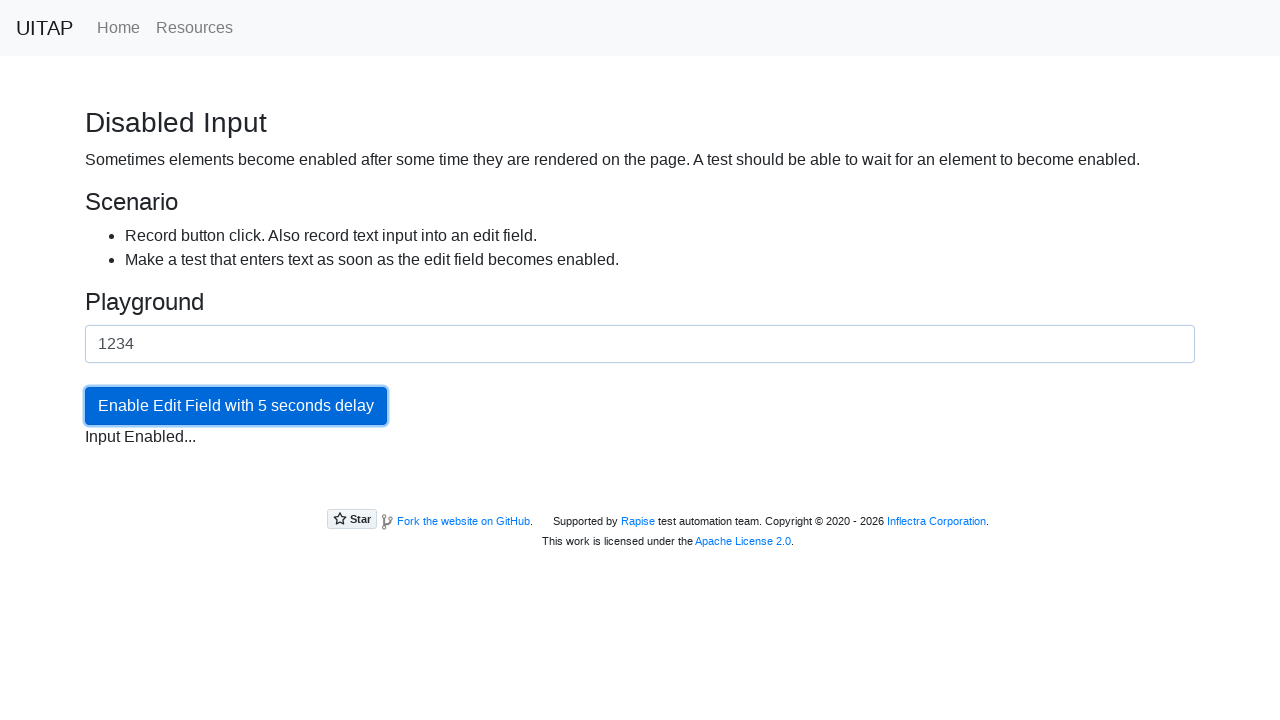

Pressed Enter key to submit the value
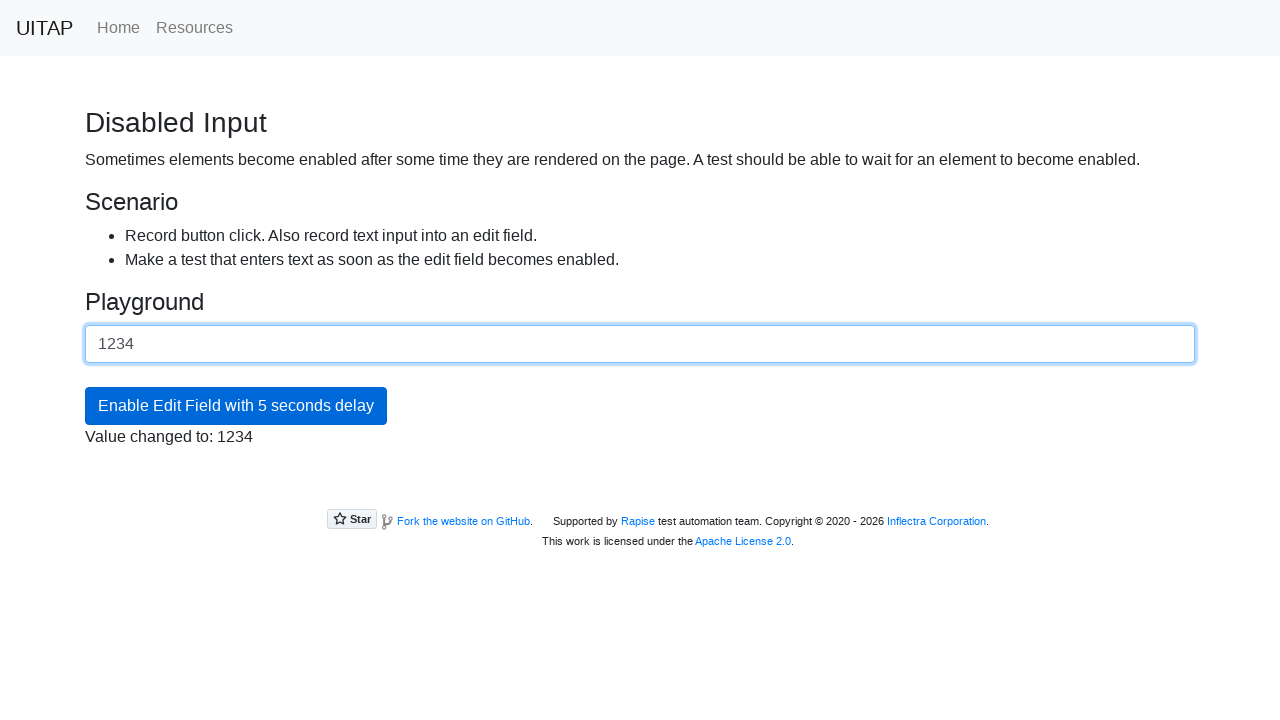

Verified status message displays 'Value changed to: 1234'
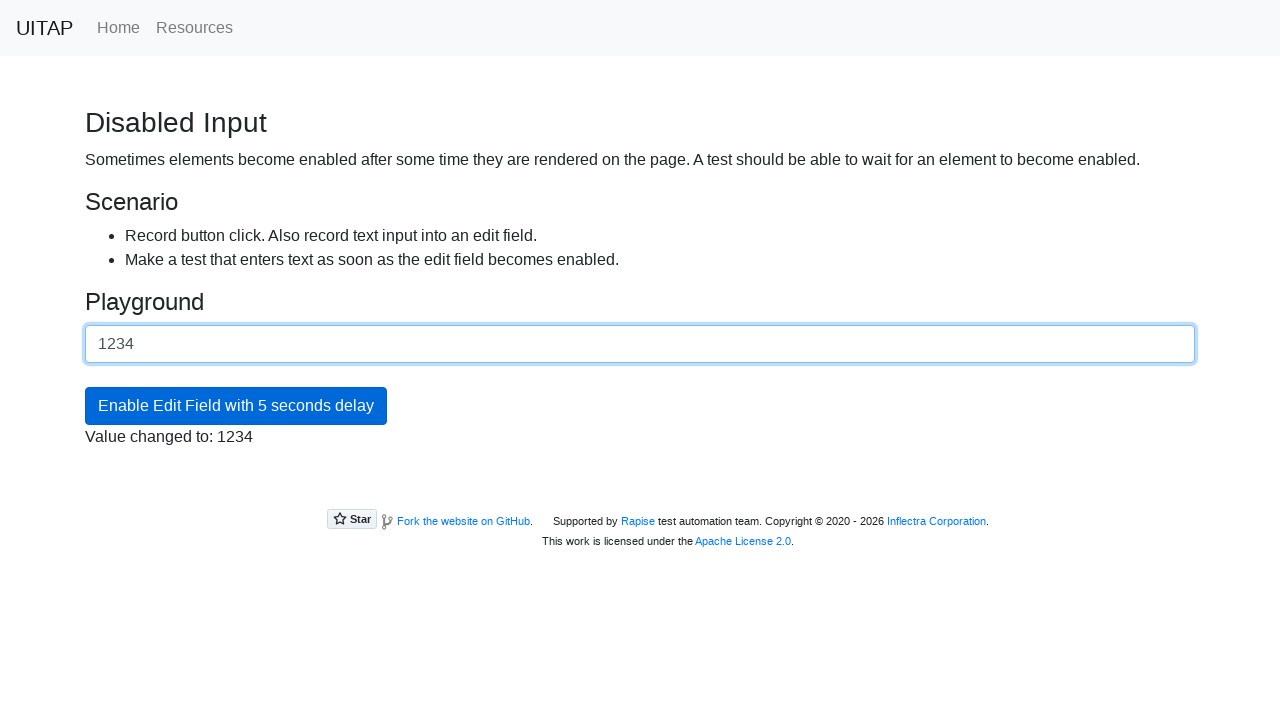

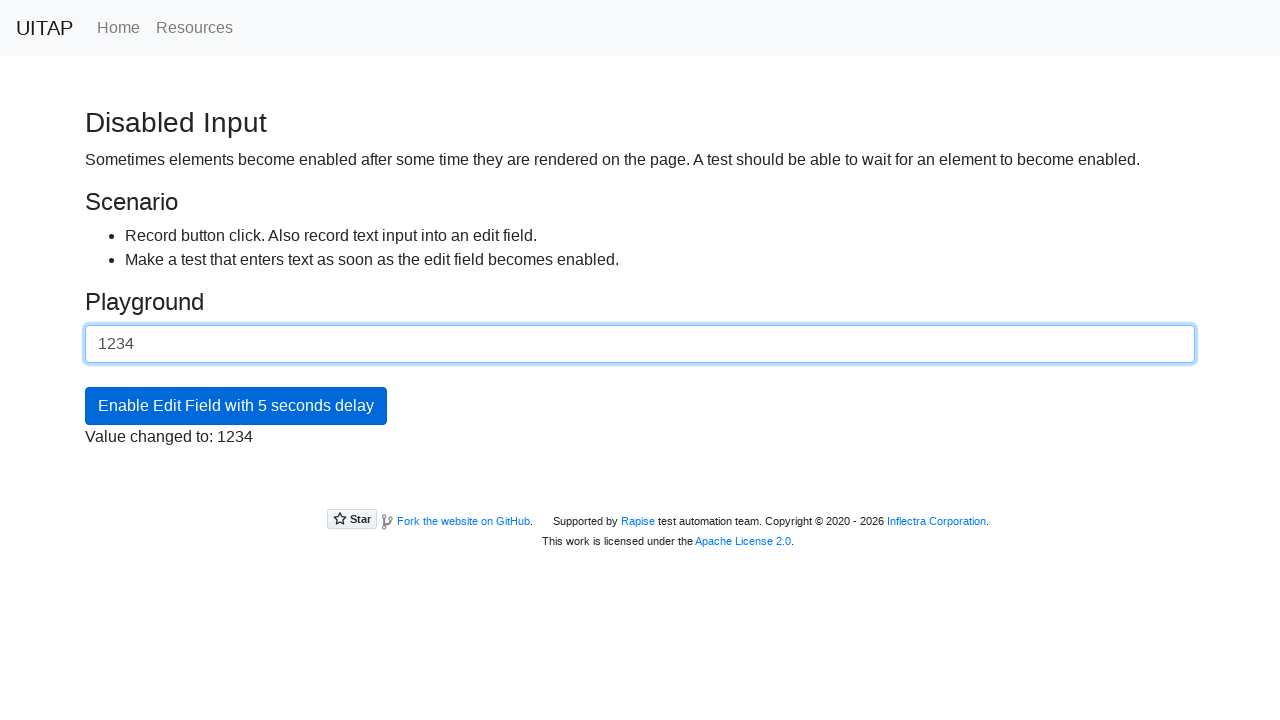